Tests file upload functionality on a practice form by scrolling to the file input element and uploading a file

Starting URL: https://demoqa.com/automation-practice-form

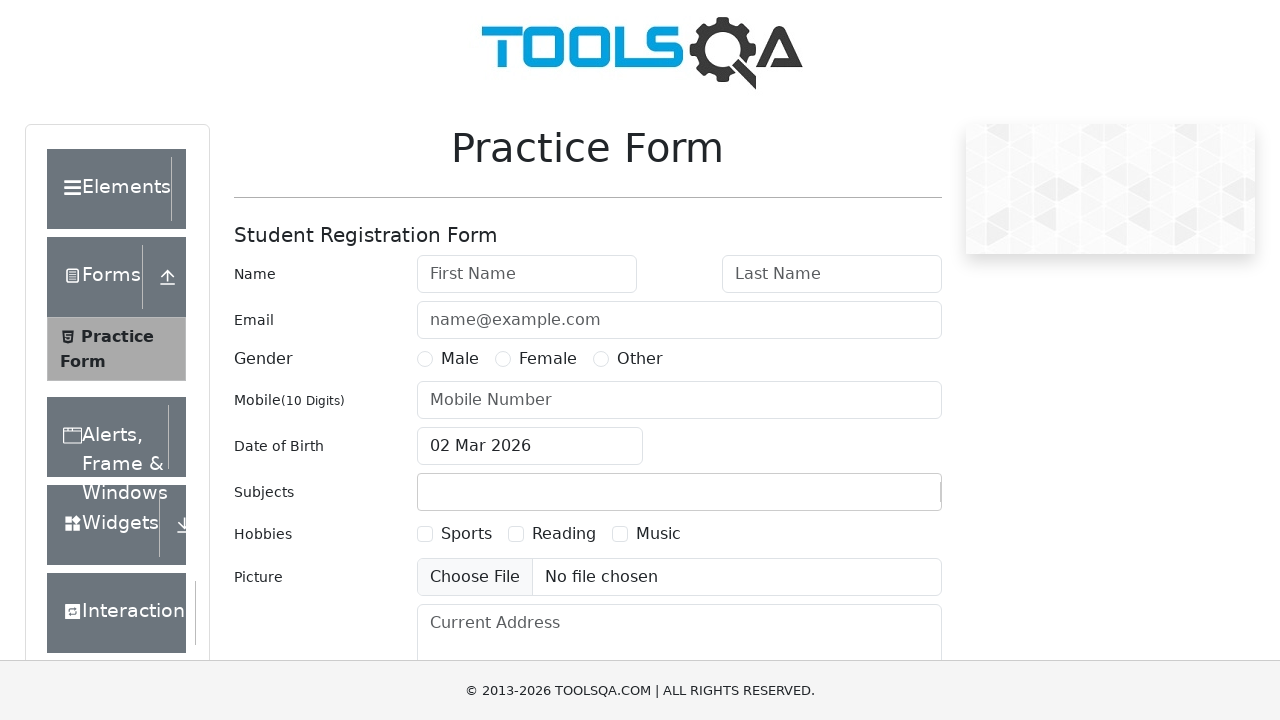

Scrolled file input element into view
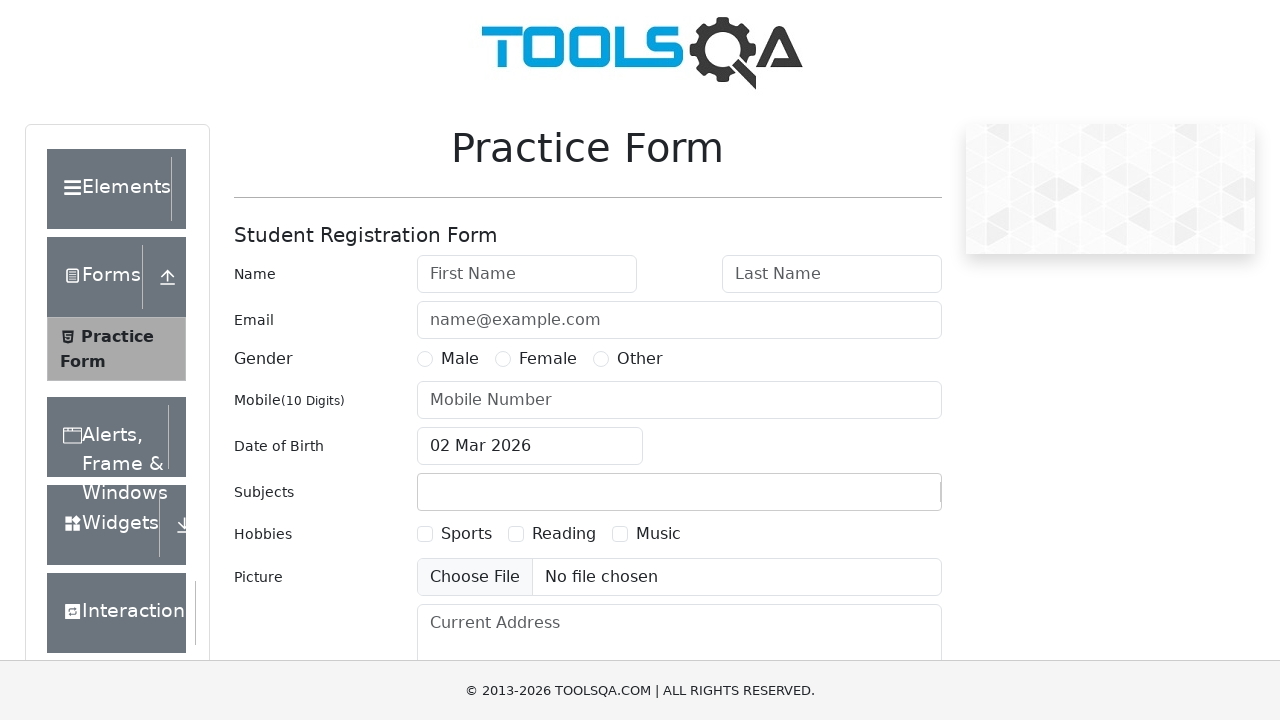

Created temporary test file for upload
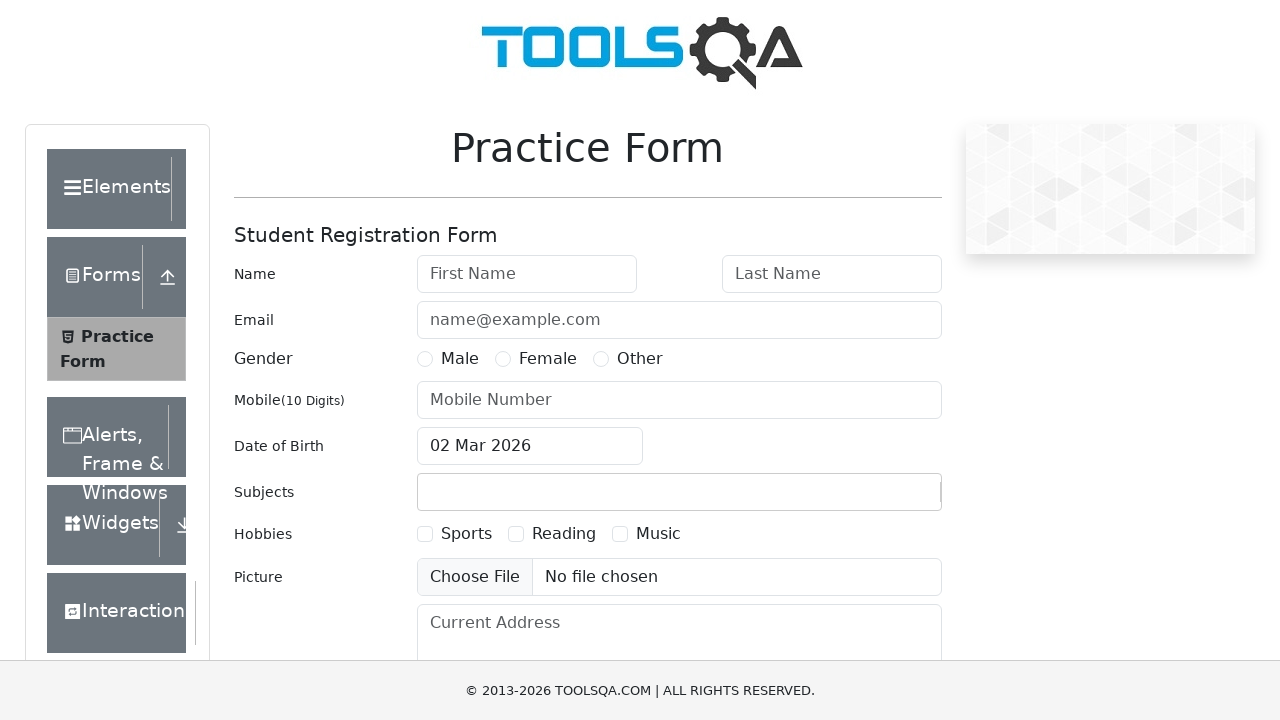

Uploaded test file to file input element
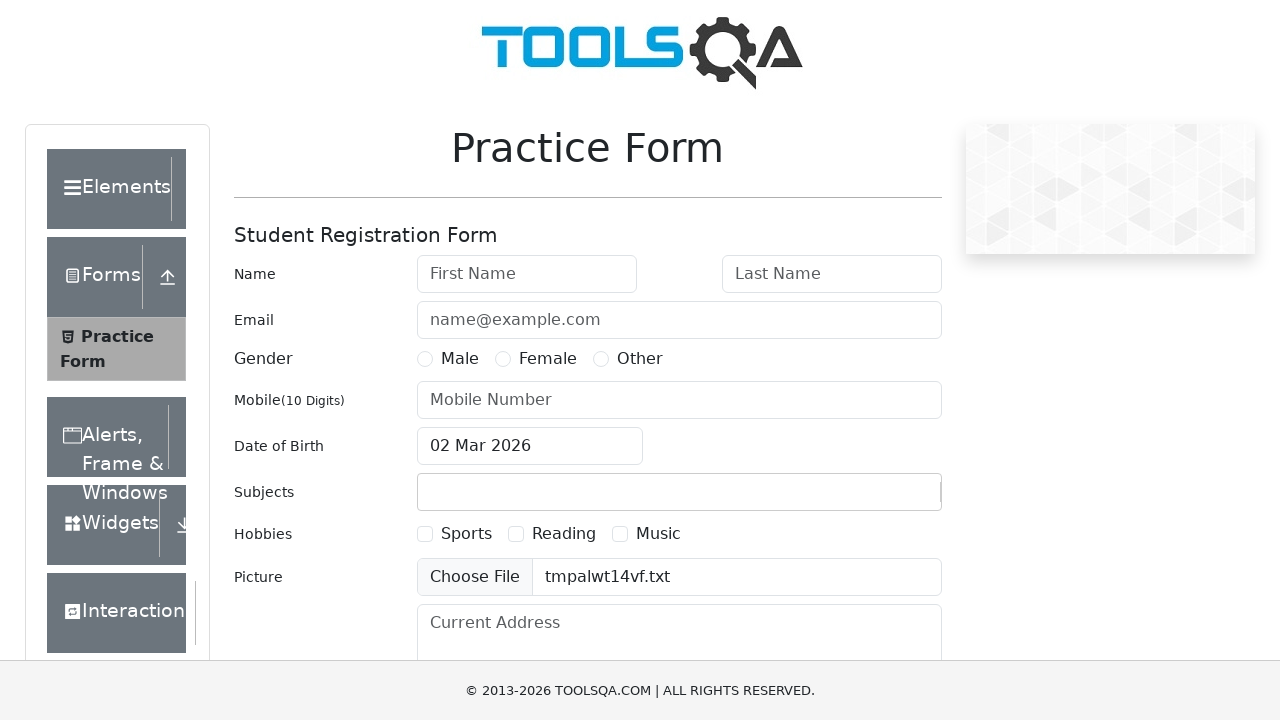

Waited for upload to complete
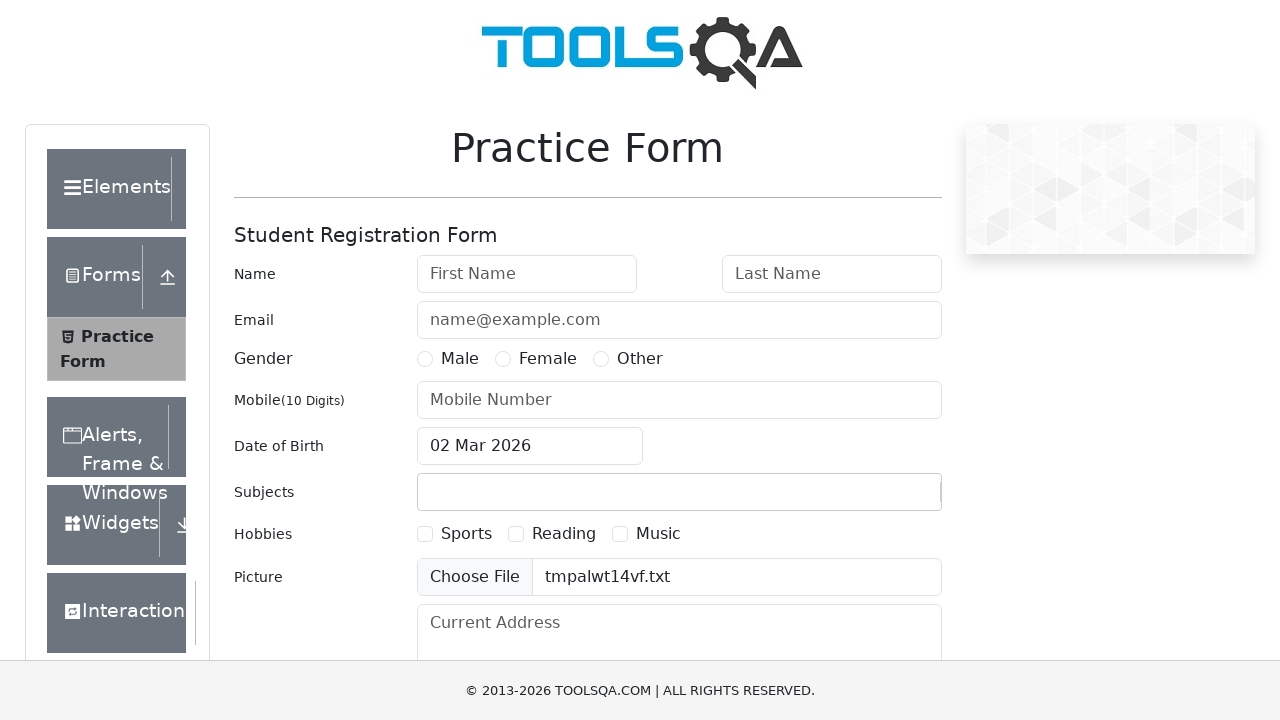

Cleaned up temporary test file
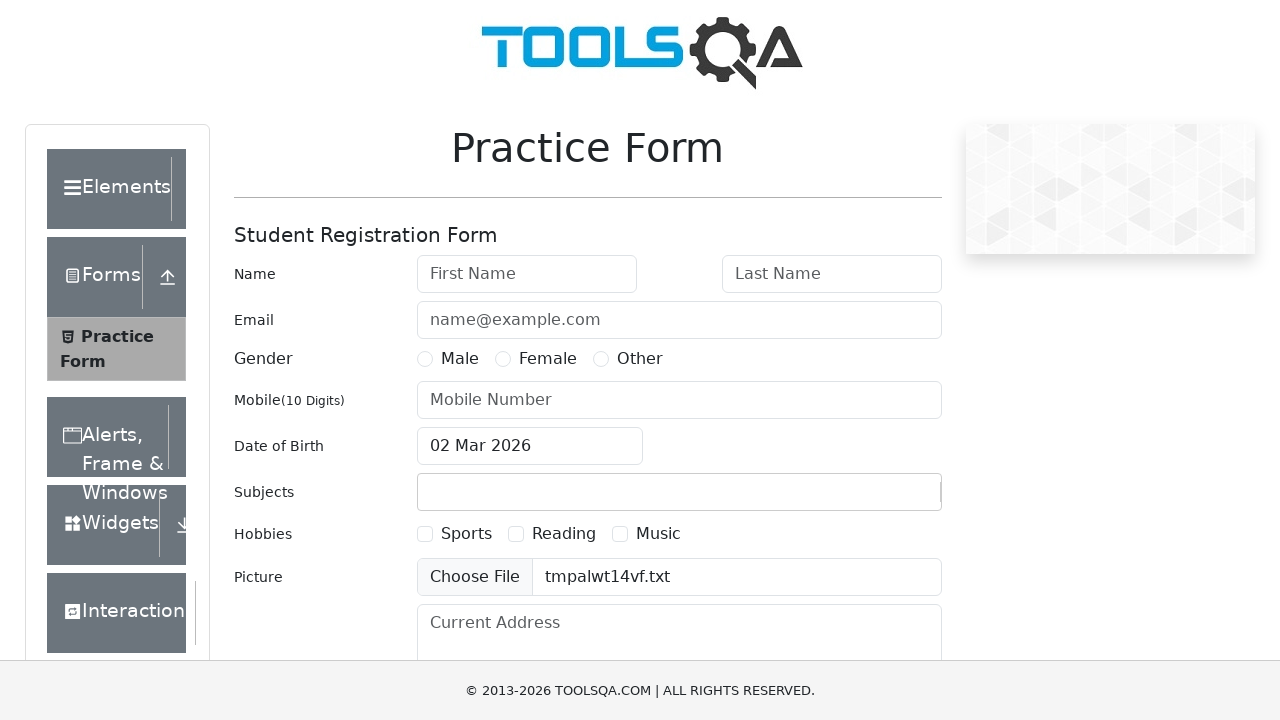

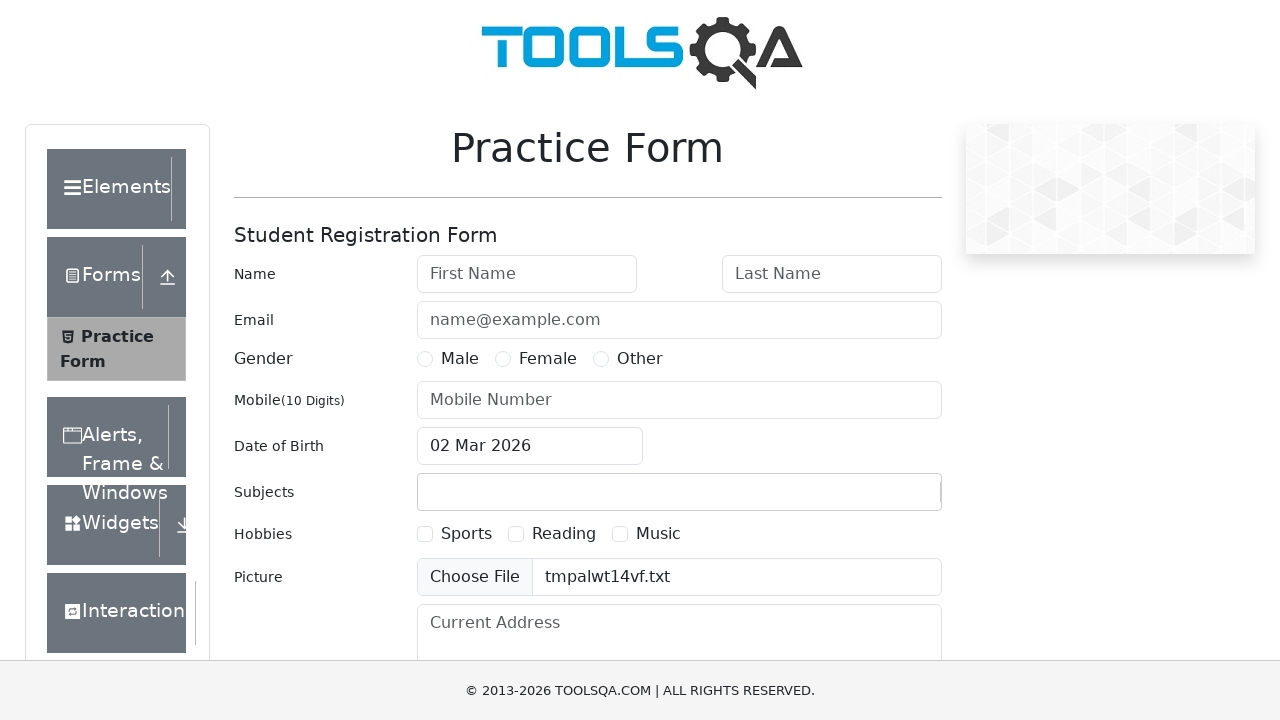